Tests a student registration form by filling only mandatory fields (first name, last name, gender, mobile number) and verifying the submitted data shows empty values for optional fields.

Starting URL: https://demoqa.com/automation-practice-form

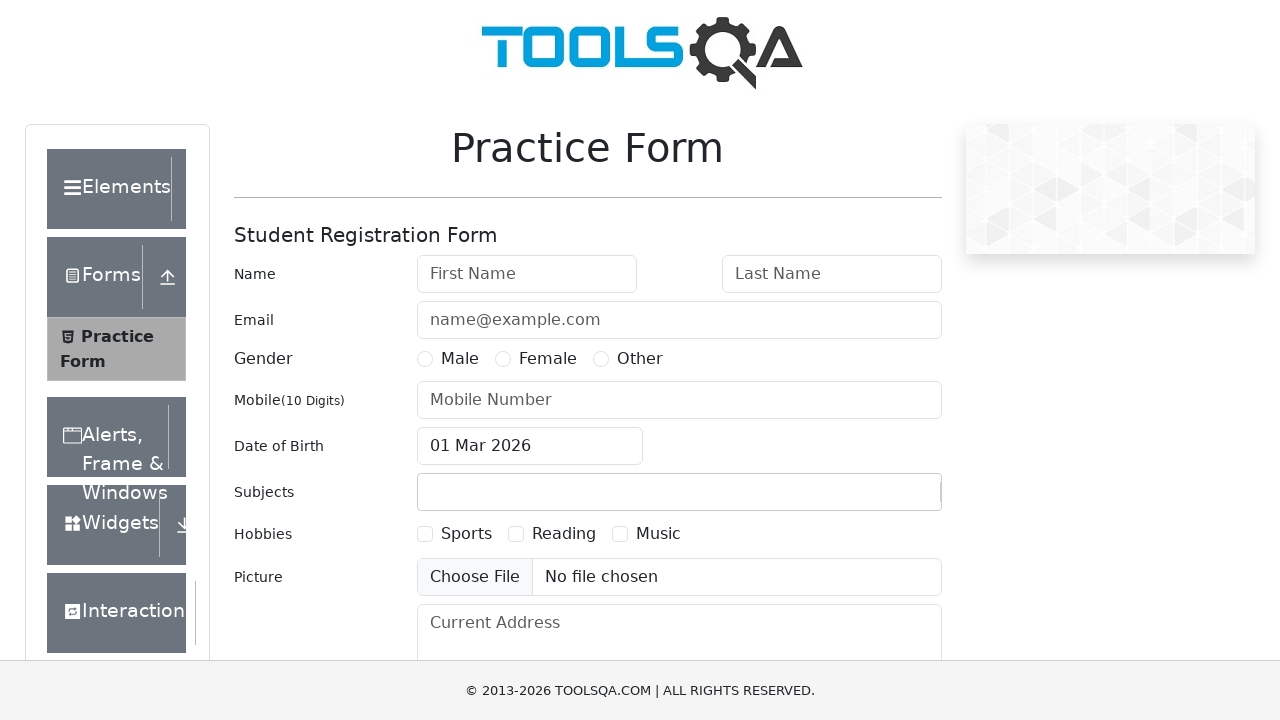

Filled first name field with 'Sarah' on #firstName
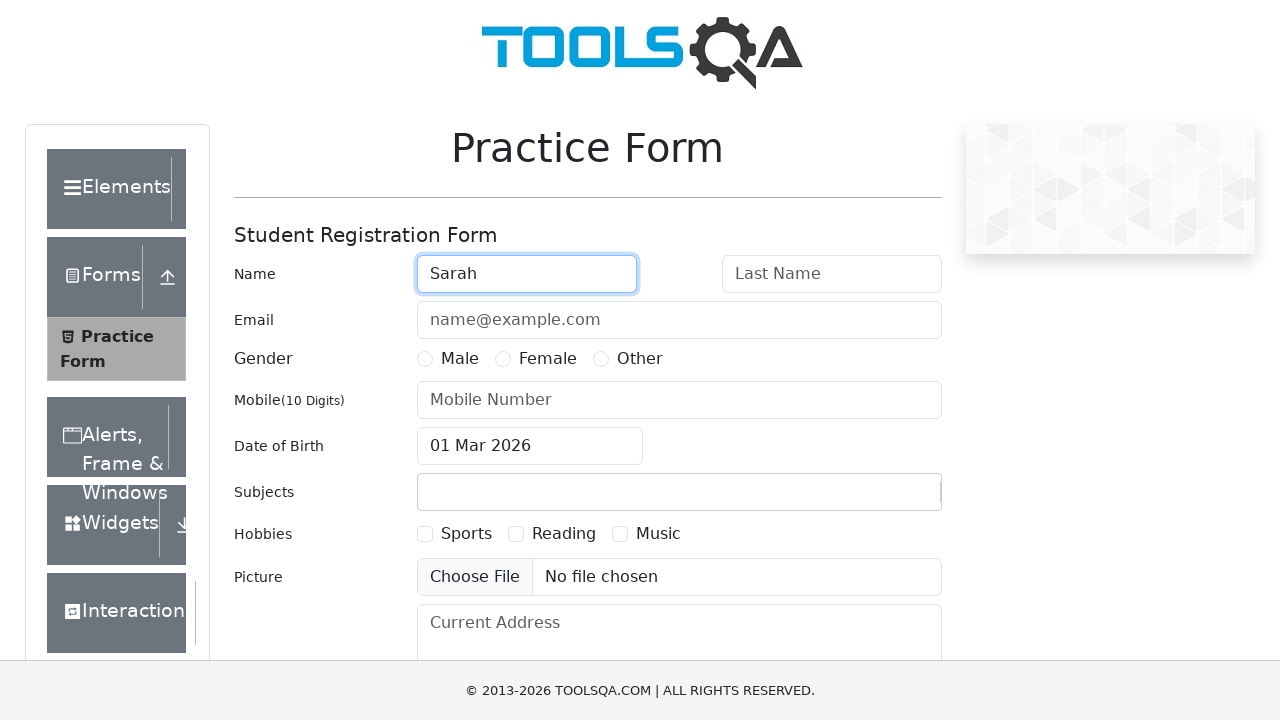

Filled last name field with 'Williams' on #lastName
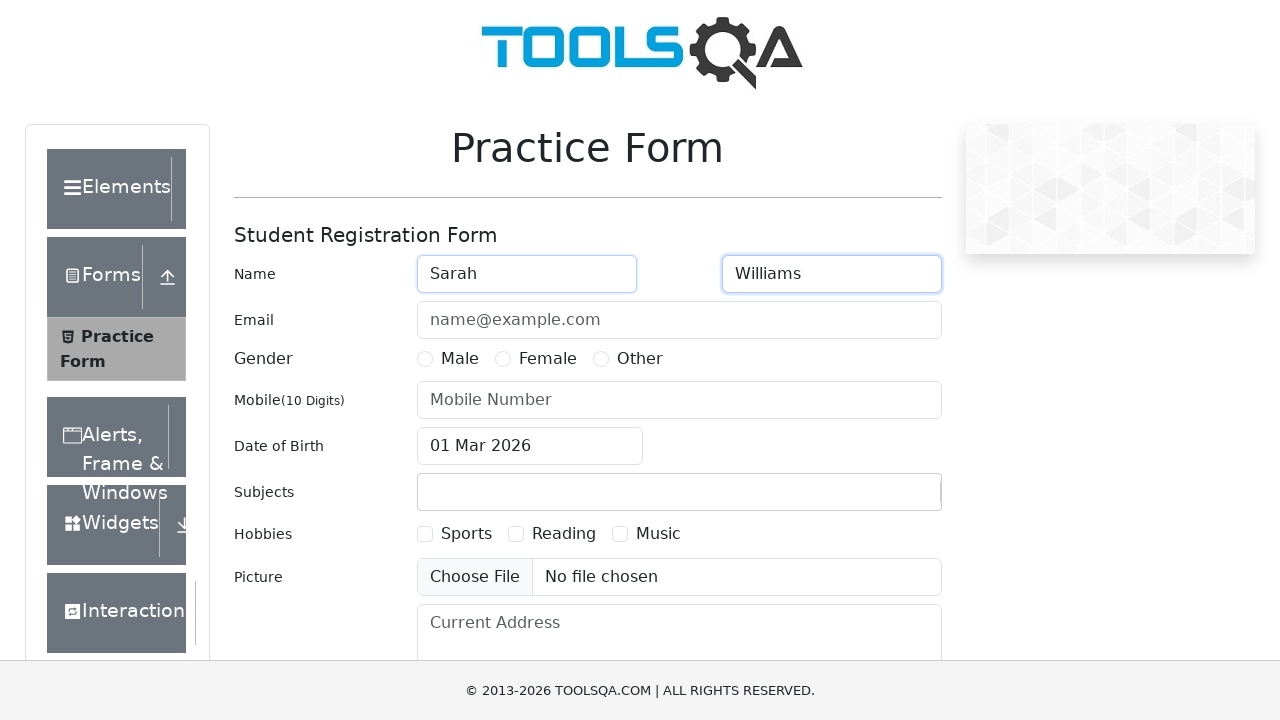

Selected Female gender option at (548, 359) on label[for='gender-radio-2']
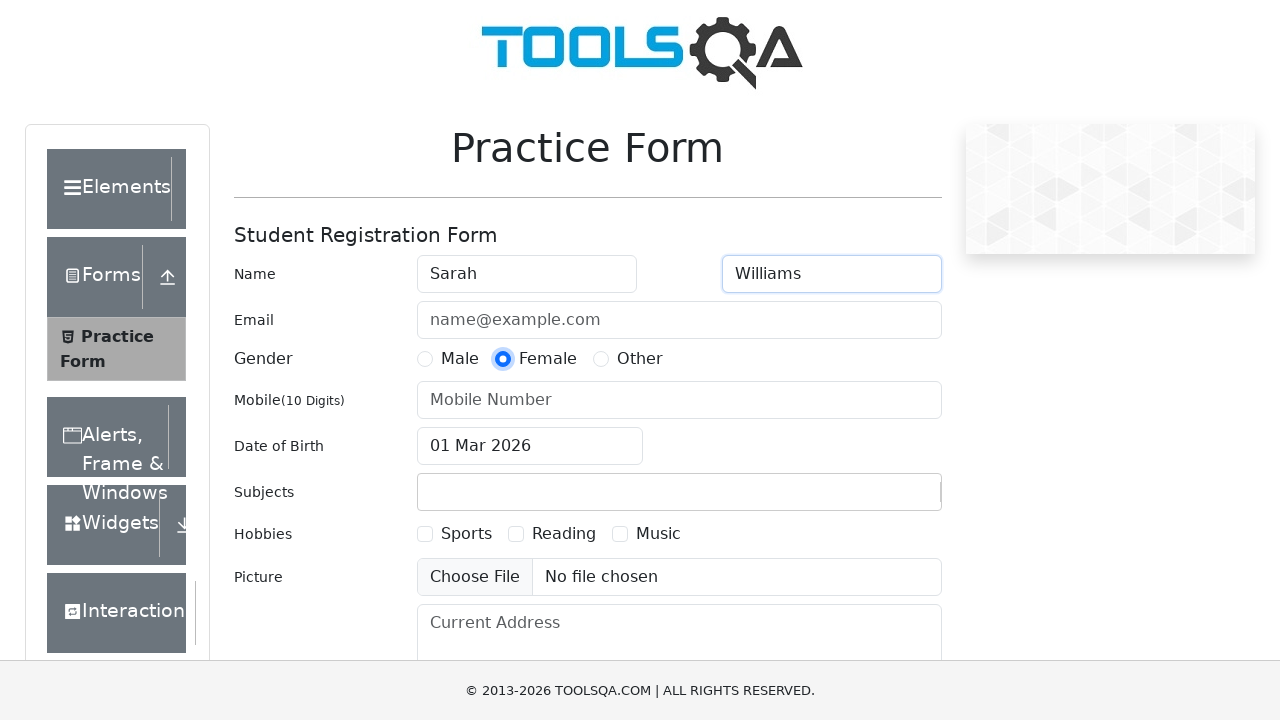

Filled mobile number field with '9876543210' on #userNumber
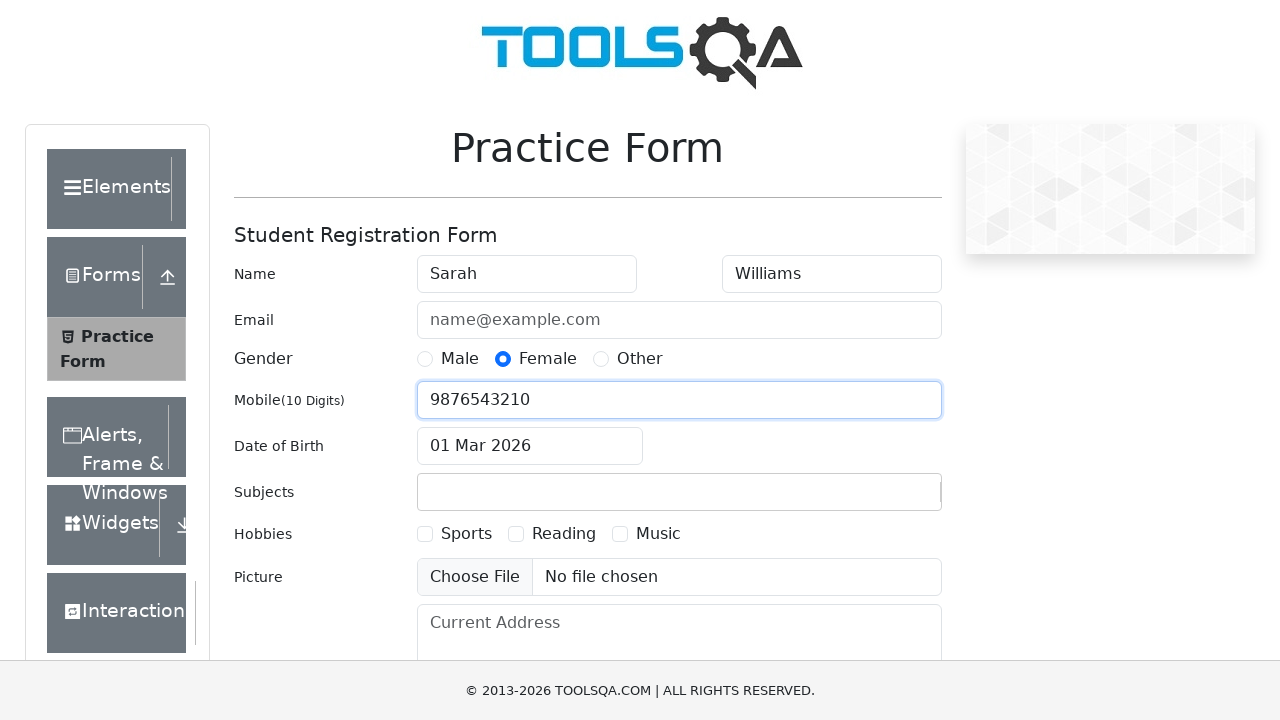

Clicked submit button to submit form with mandatory fields only at (885, 499) on #submit
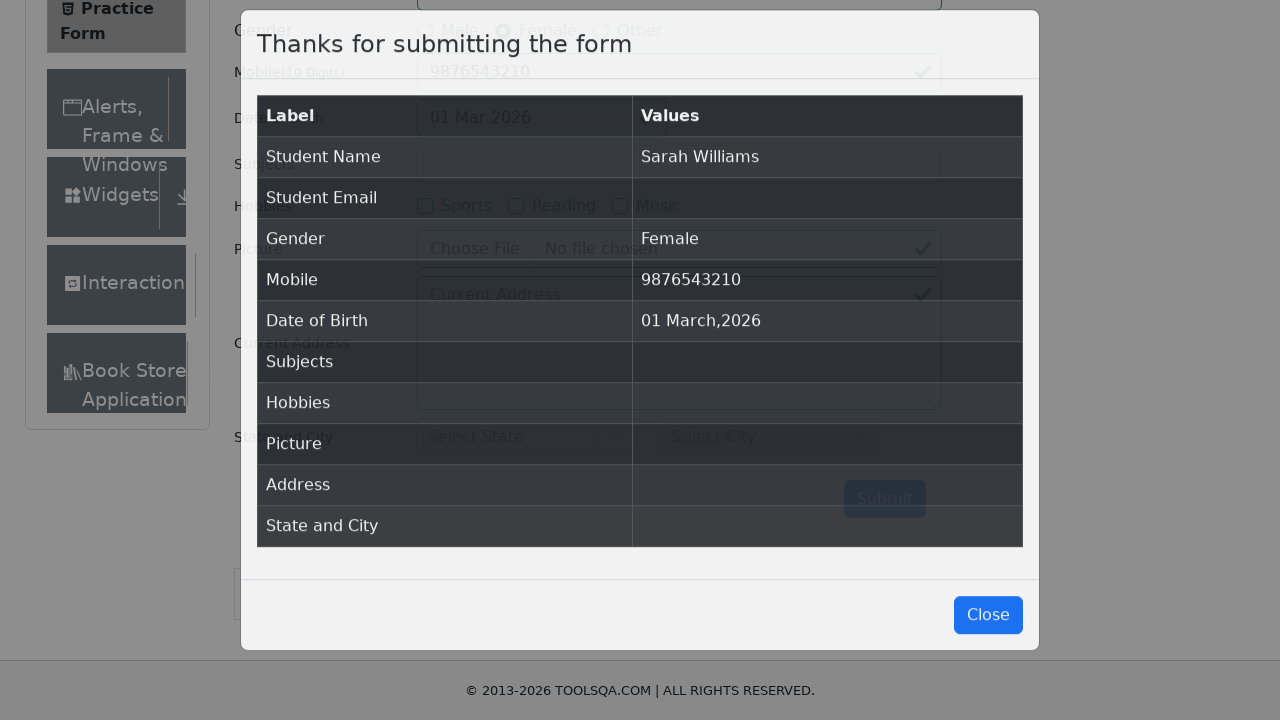

Confirmation modal appeared showing submitted form data
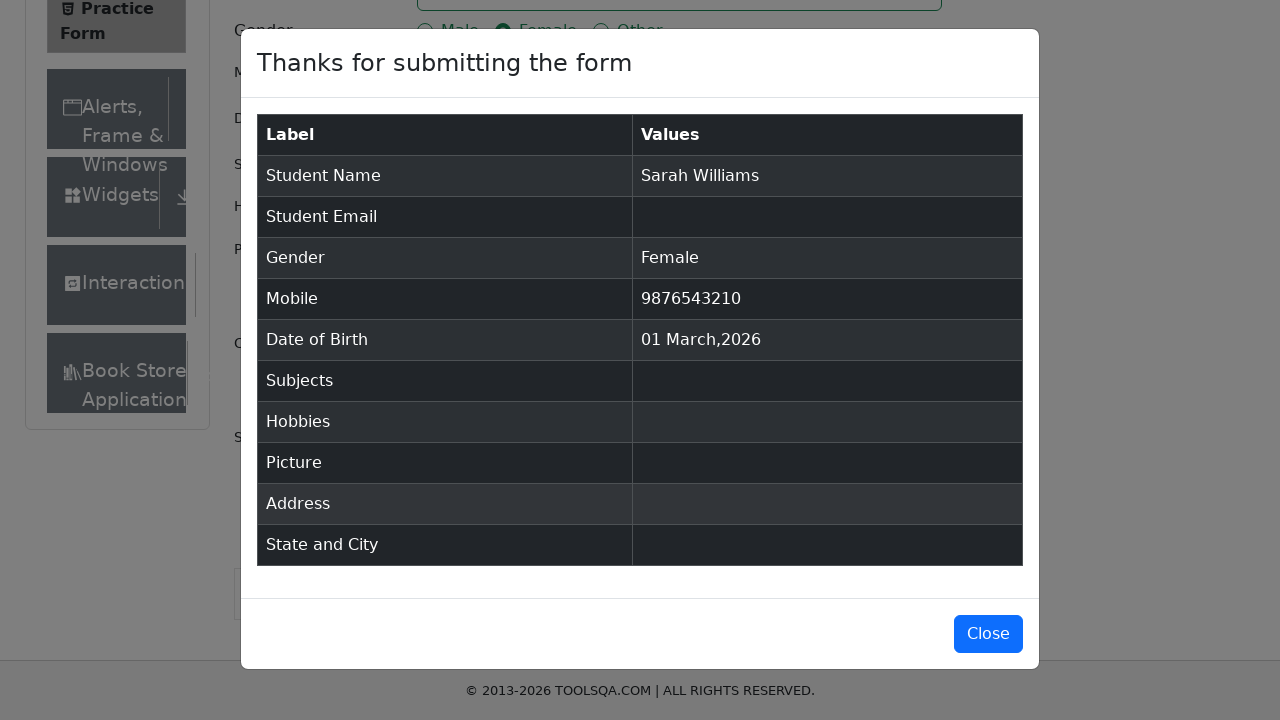

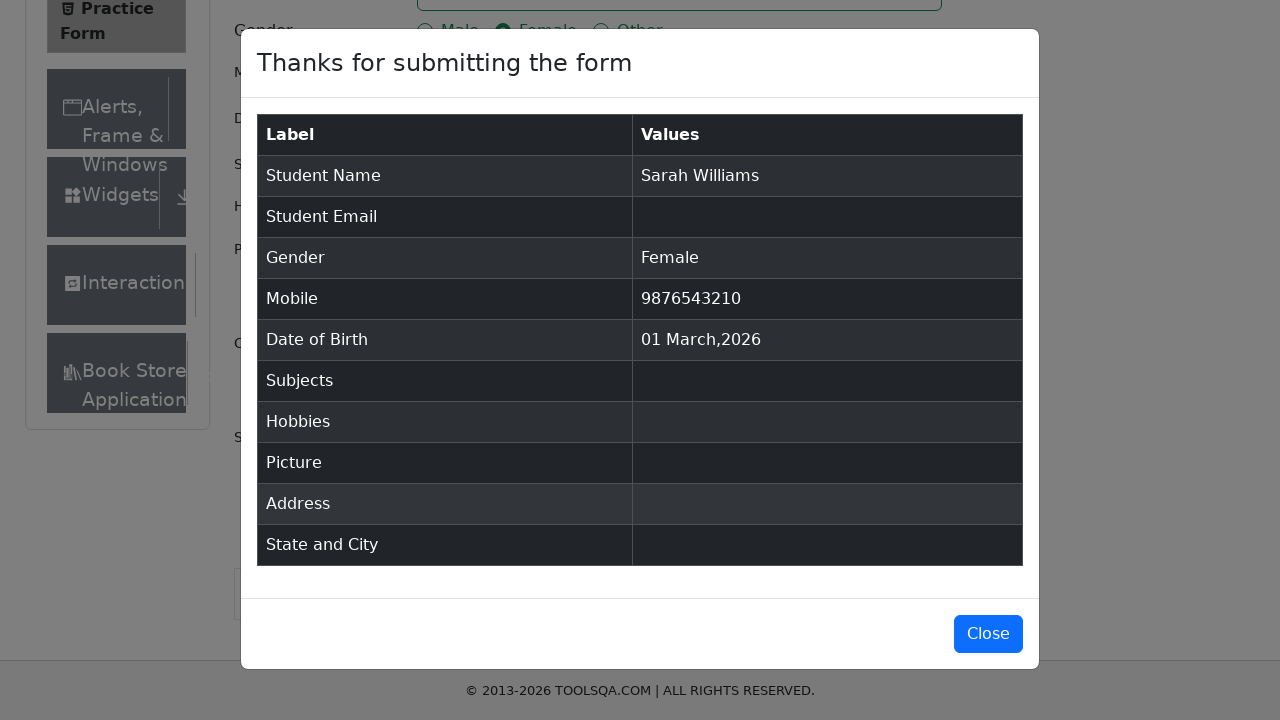